Tests date picker functionality by clicking on the date input field and selecting a date that is 10 days from today

Starting URL: https://demoqa.com/date-picker

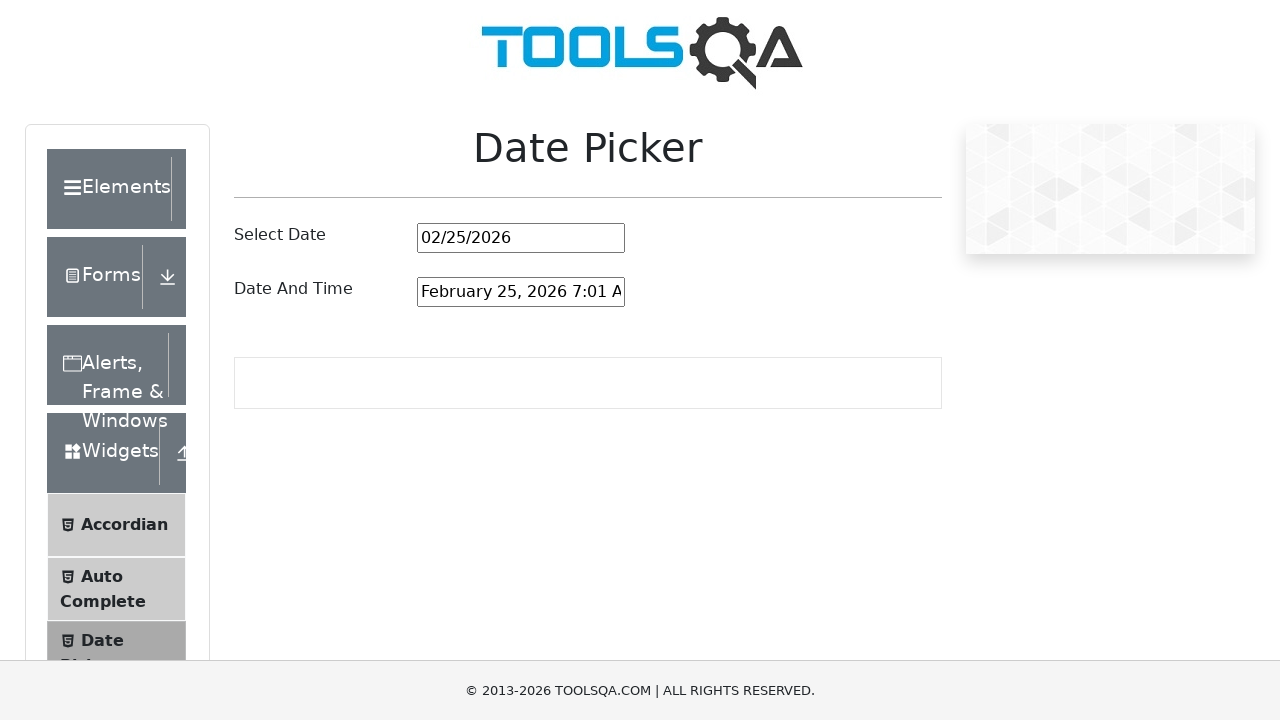

Clicked on the date picker input field at (521, 238) on input#datePickerMonthYearInput
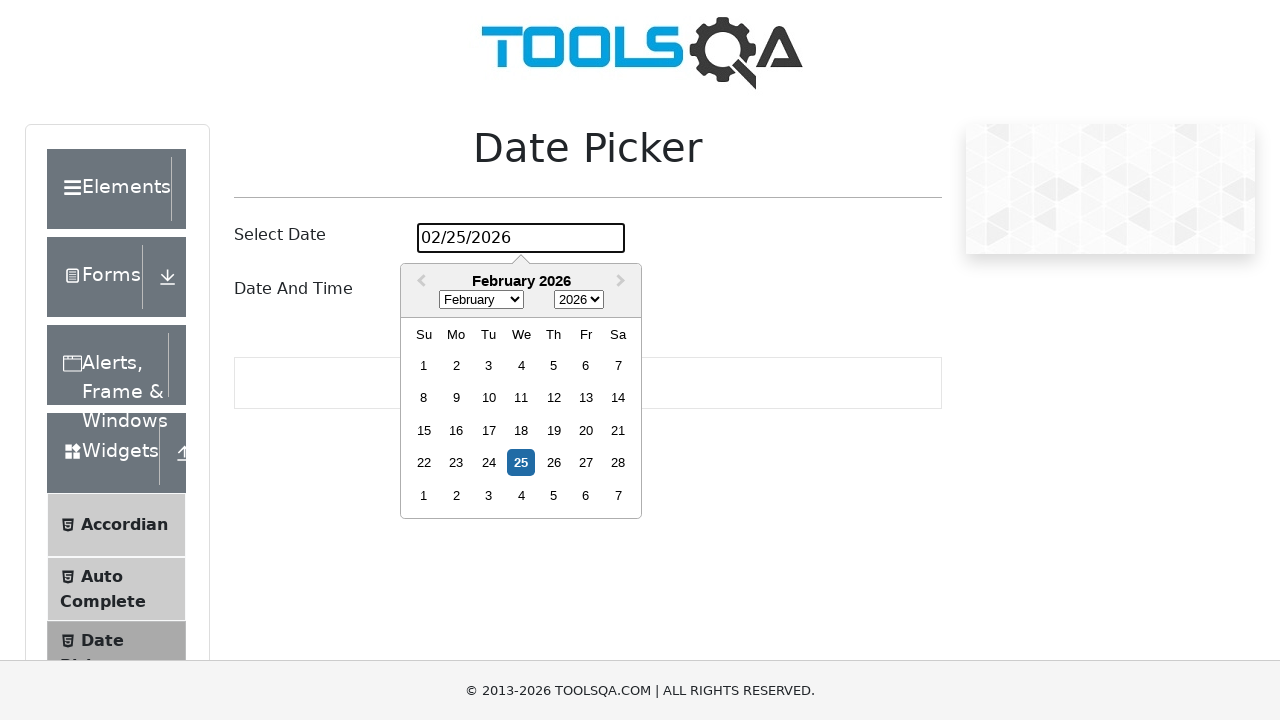

Calculated date 10 days from today
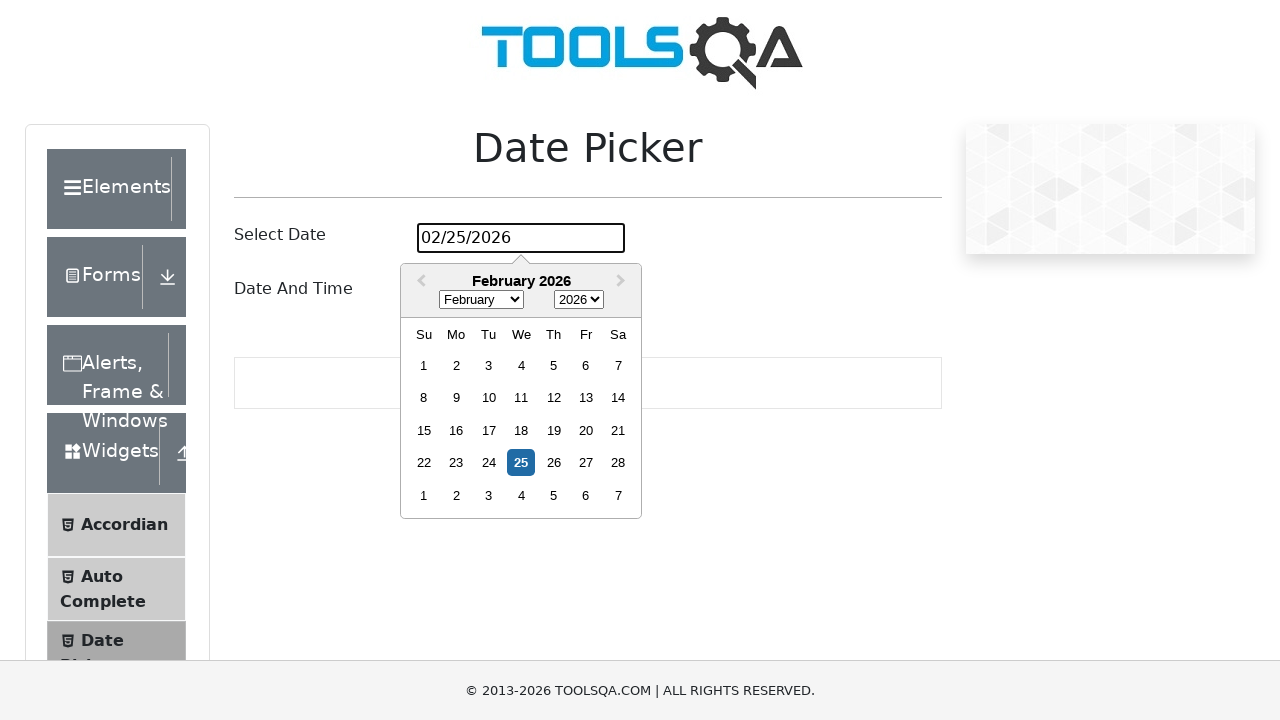

Selected date: Choose Saturday, March 7th, 2026 at (618, 495) on div[aria-label='Choose Saturday, March 7th, 2026']
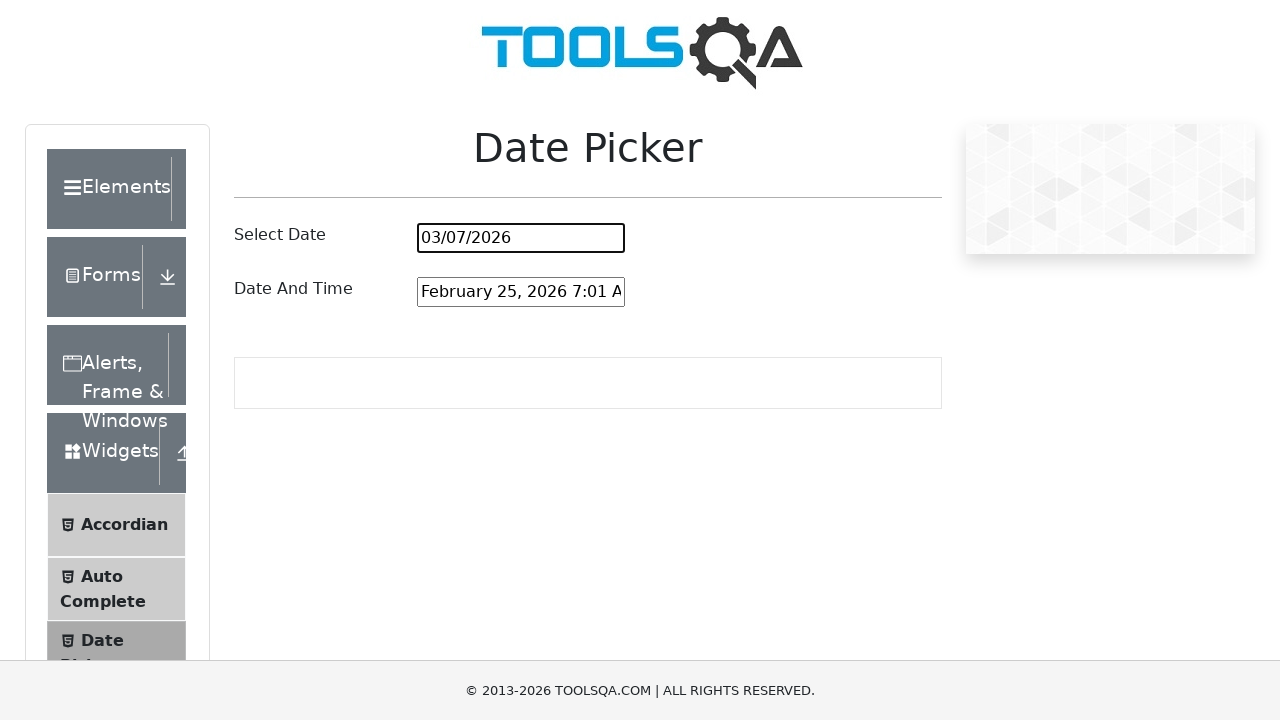

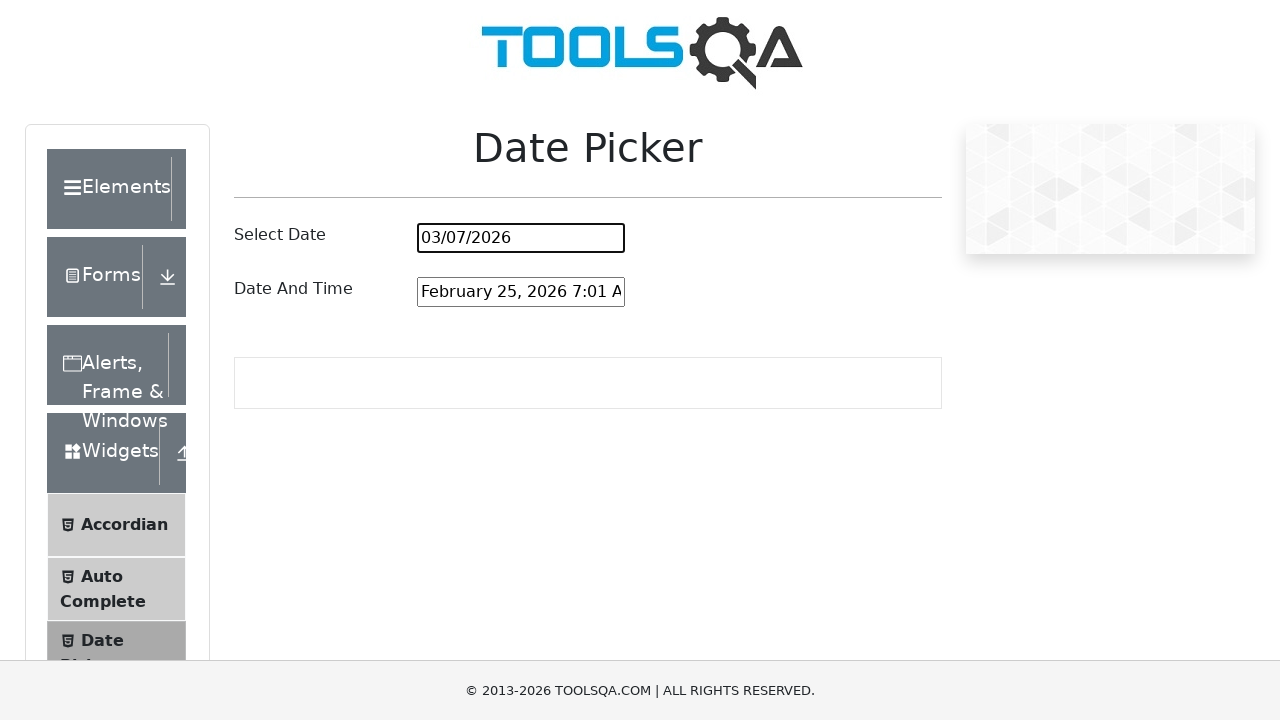